Searches for products containing 'cu', verifies 2 results appear (Cucumber and Capsicum), and adds both items to the cart

Starting URL: https://rahulshettyacademy.com/seleniumPractise/#/

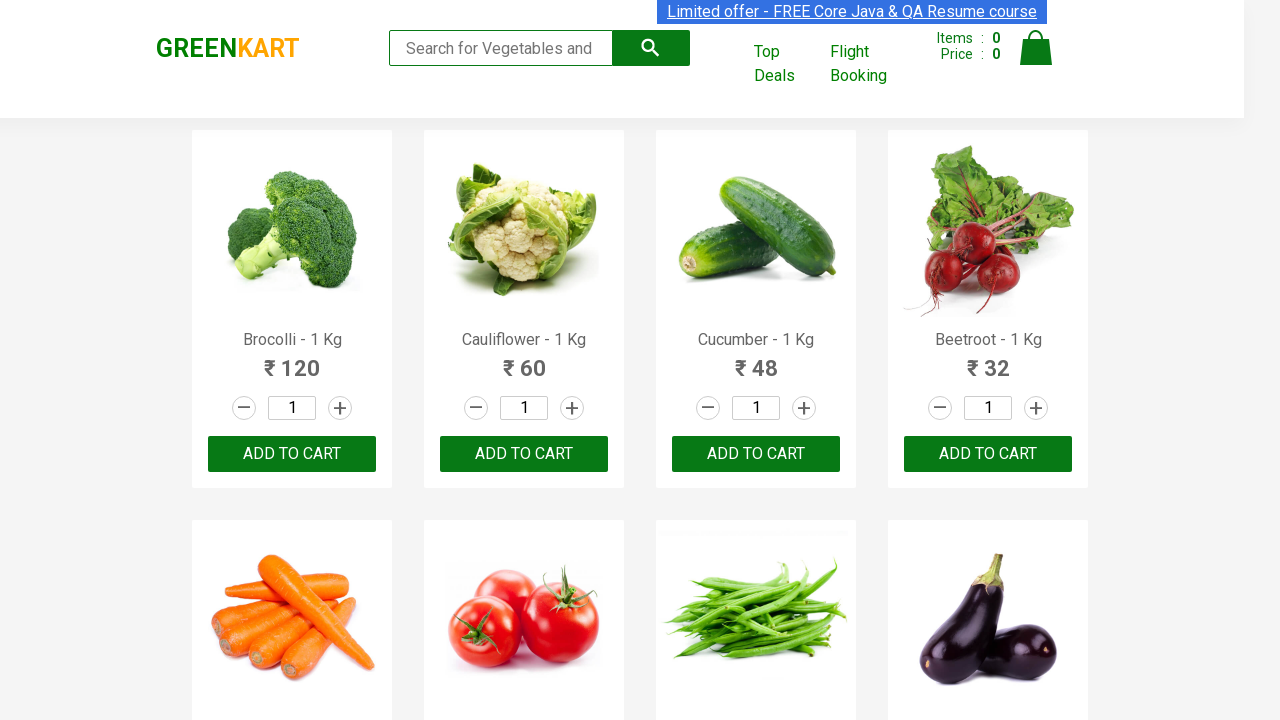

Typed 'cu' into search field on .search-keyword
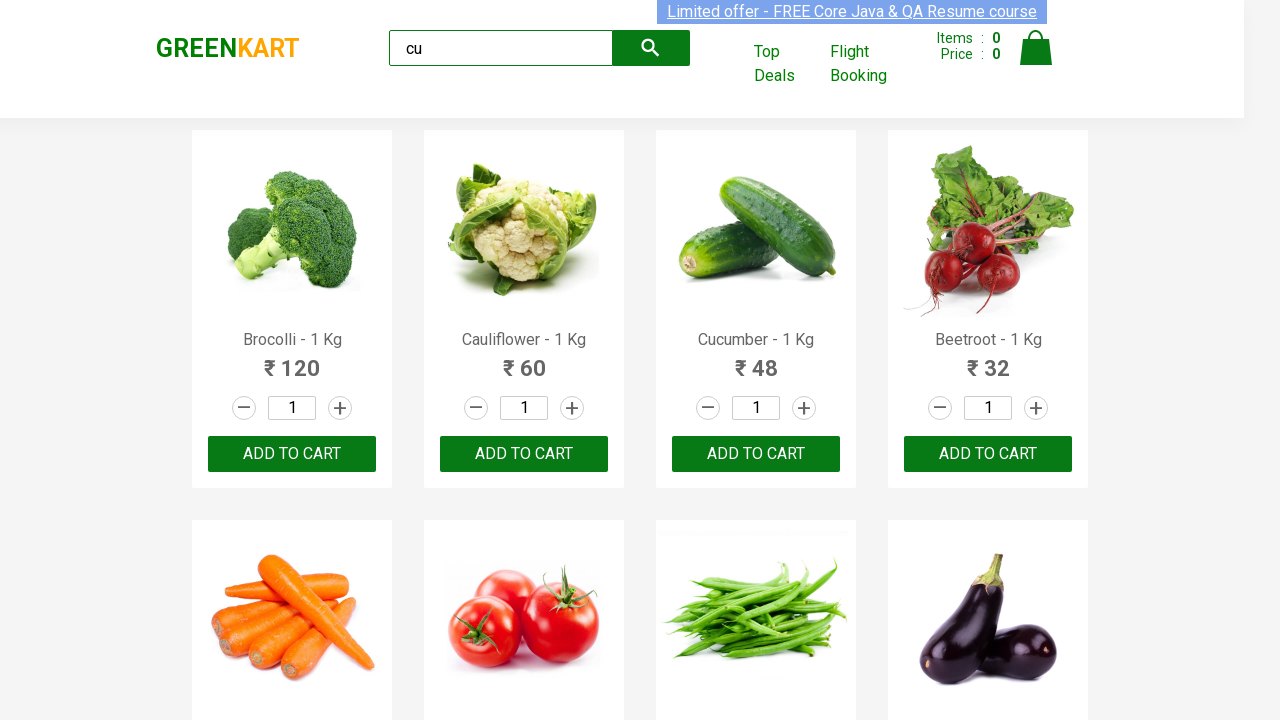

Waited 2 seconds for search results to load
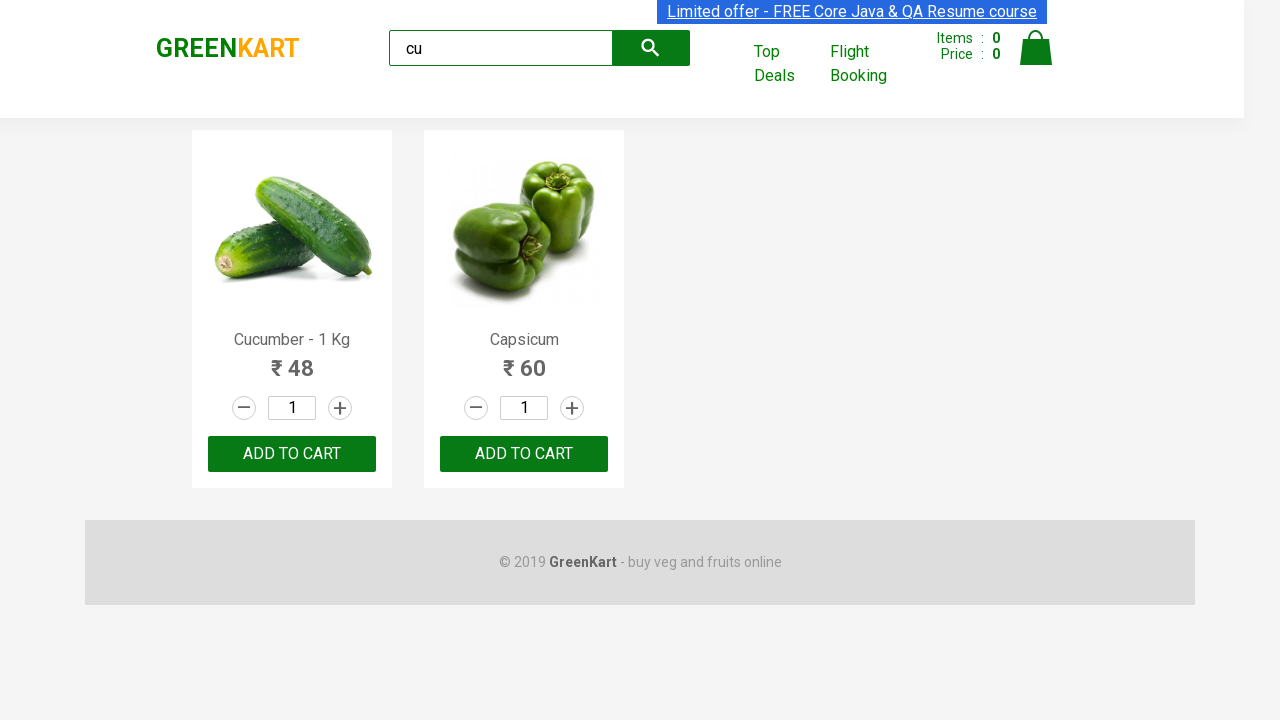

Confirmed visible products appeared in search results
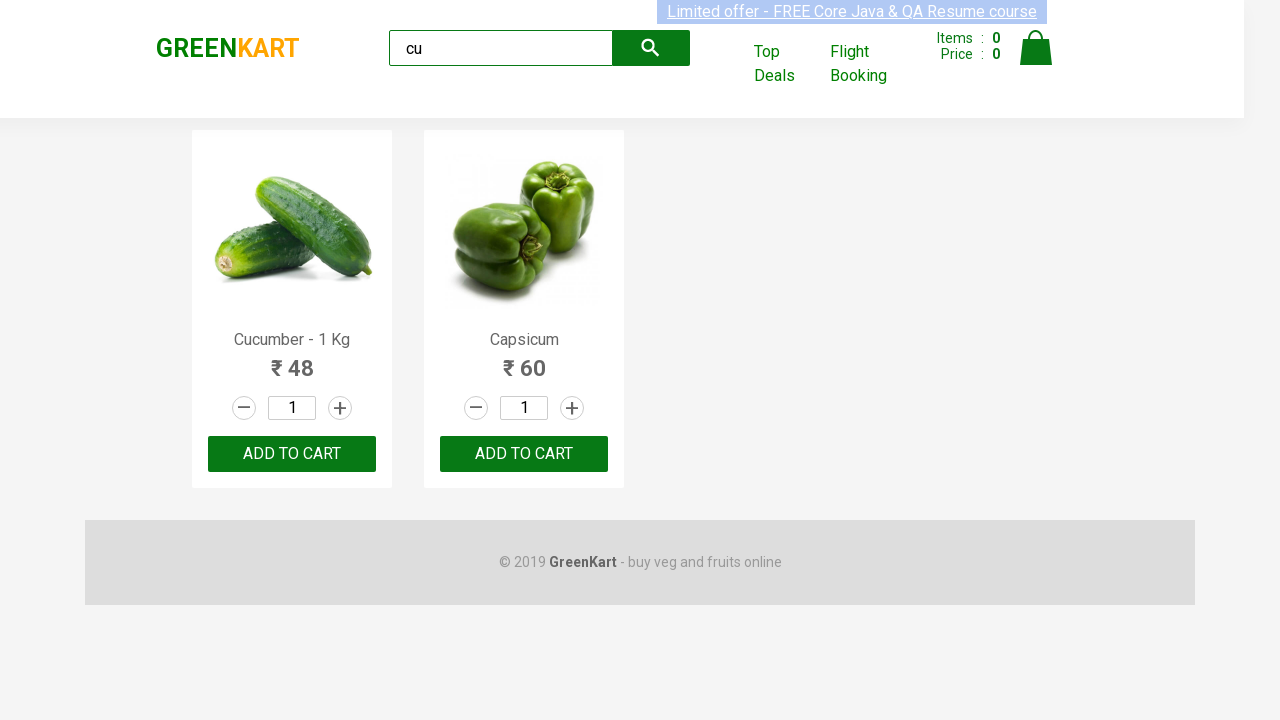

Clicked add to cart button for first product (Cucumber) at (292, 454) on .products .product >> nth=0 >> button
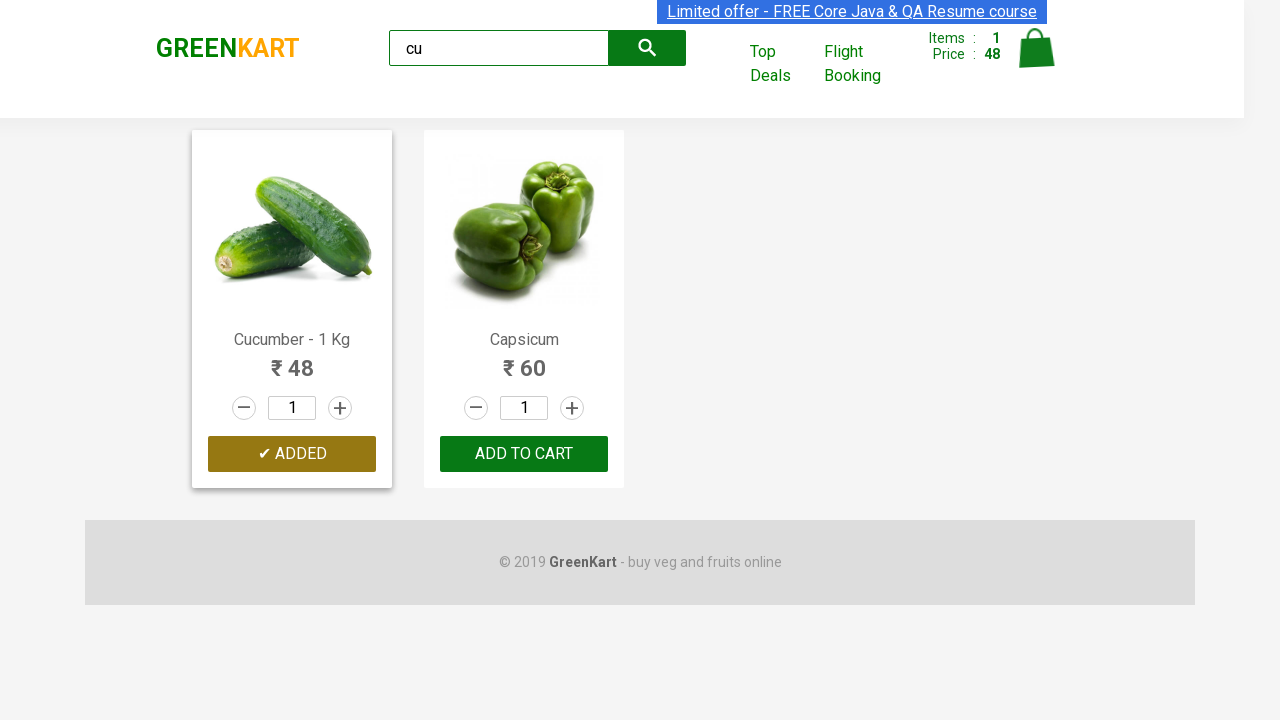

Added 'Cucumber - 1 Kg' to cart at (292, 454) on .products .product >> nth=0 >> button
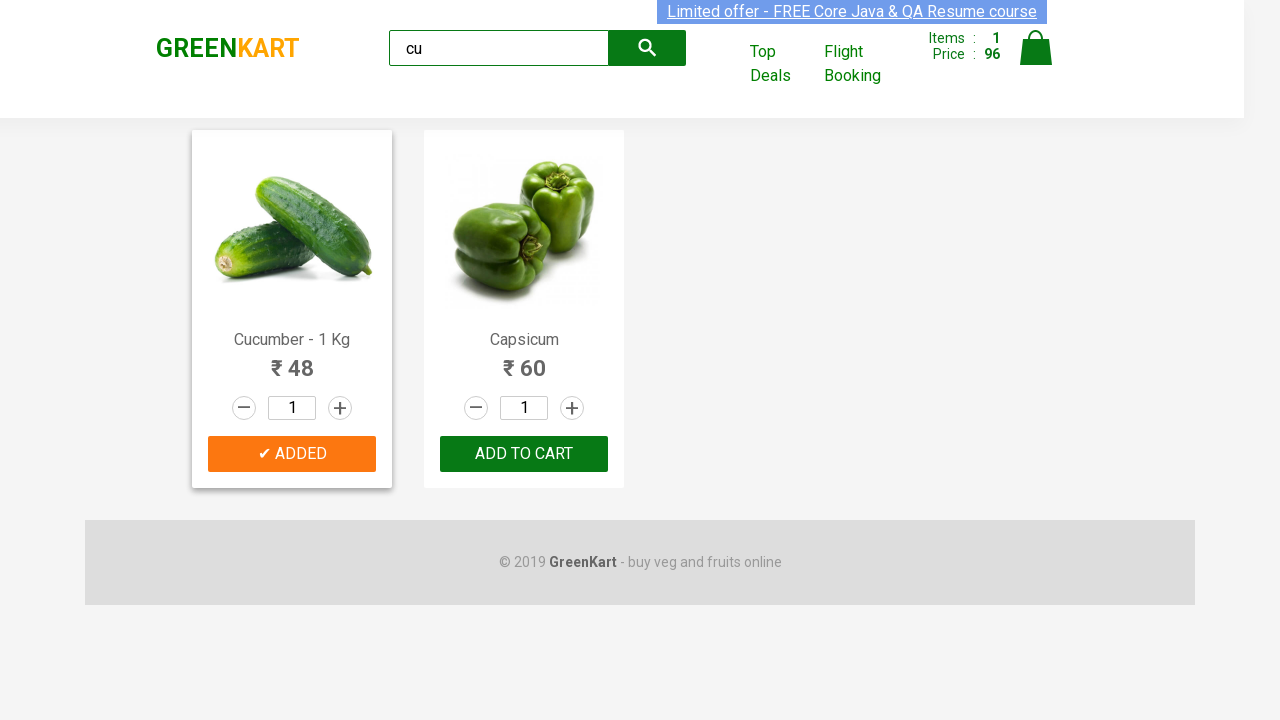

Added 'Capsicum' to cart at (524, 454) on .products .product >> nth=1 >> button
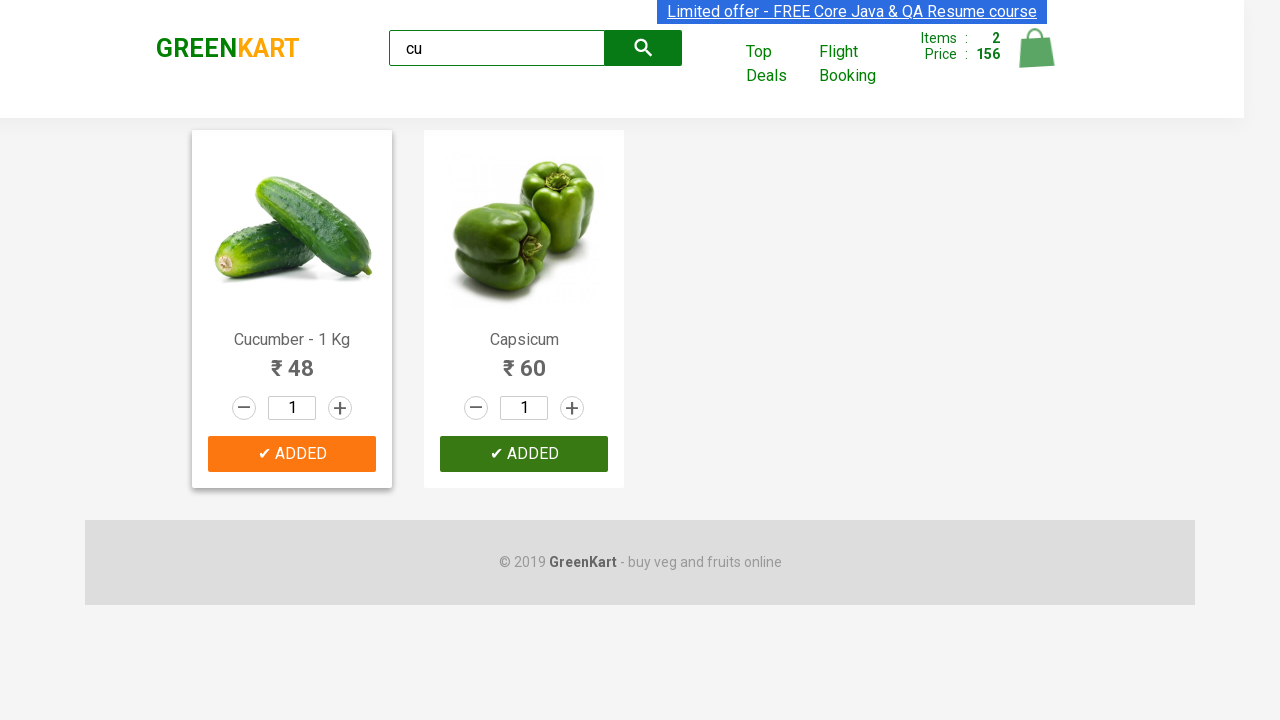

Retrieved brand text: 'GREENKART'
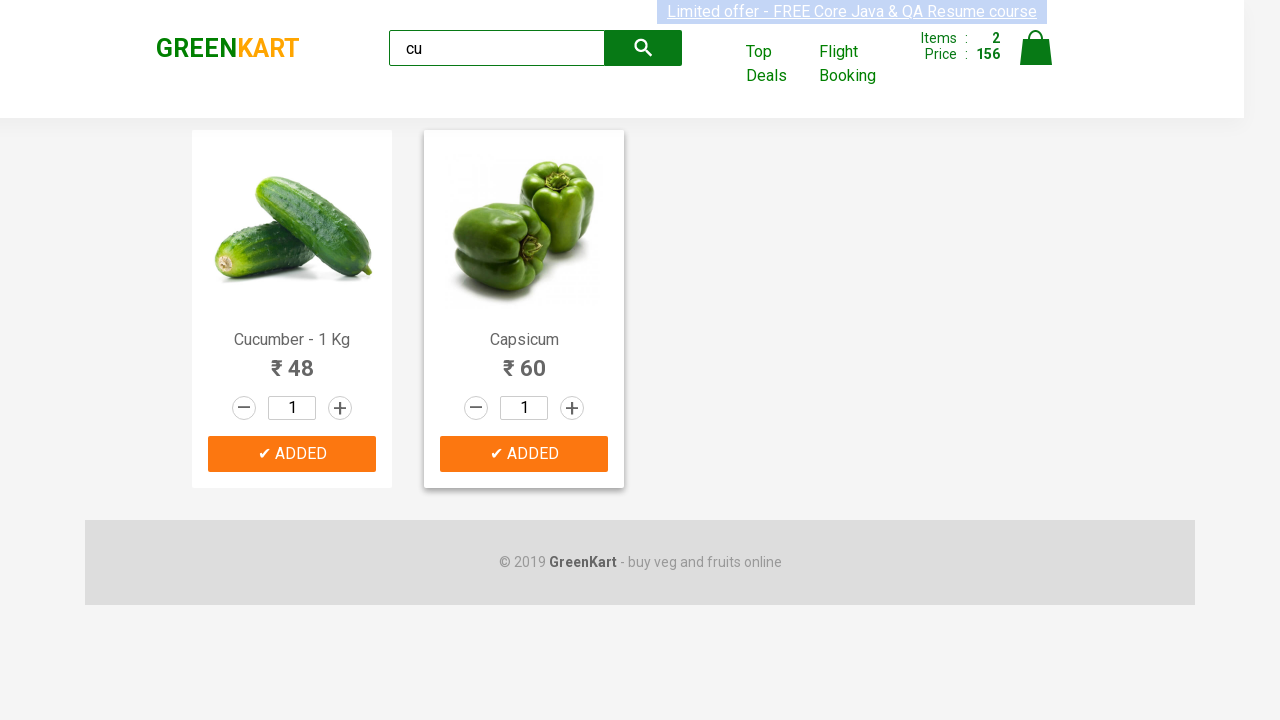

Verified brand text is 'GREENKART'
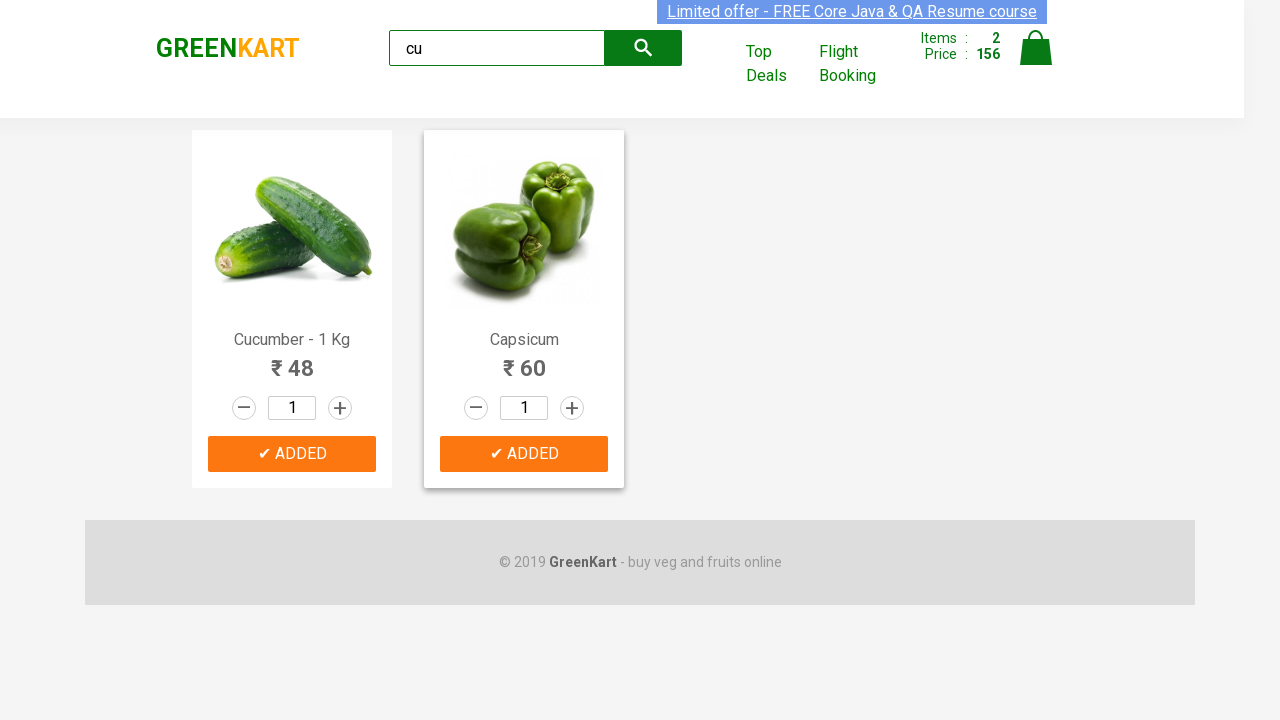

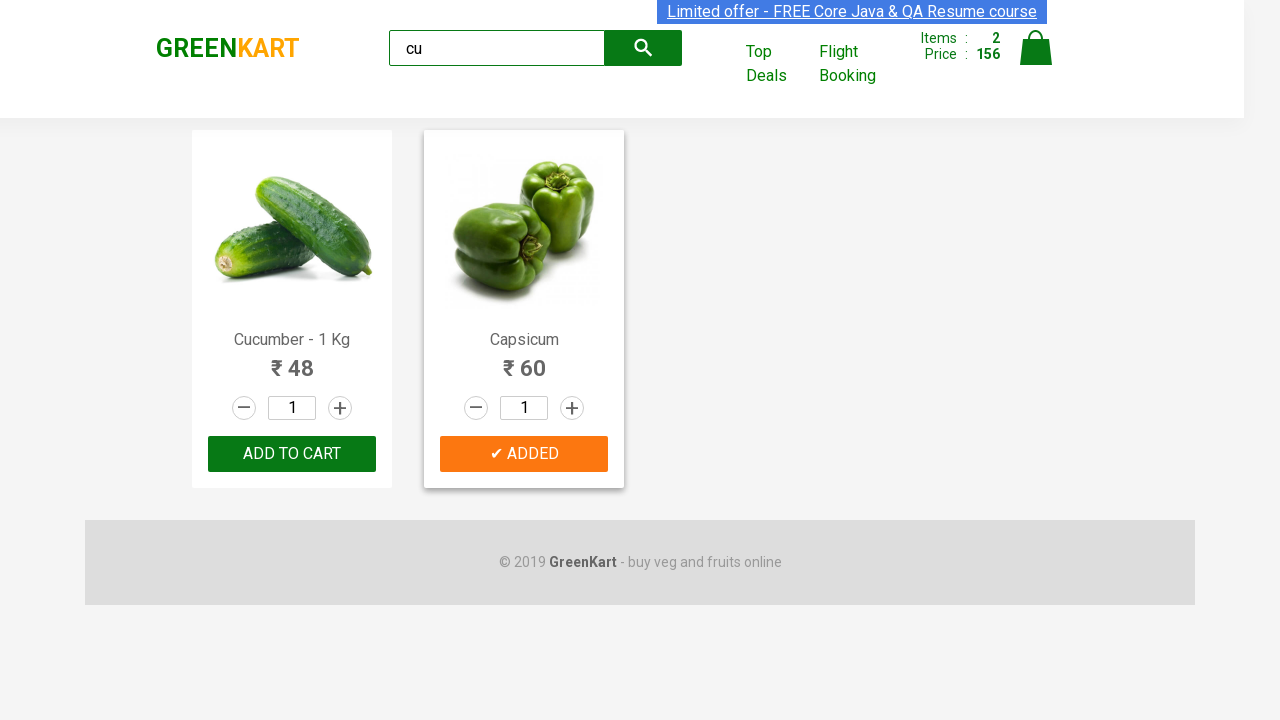